Tests that the mindfulness SNS detox page is accessible and returns a 200 status code

Starting URL: https://www.spaceoutcat.com/mindfulness/sns-detox

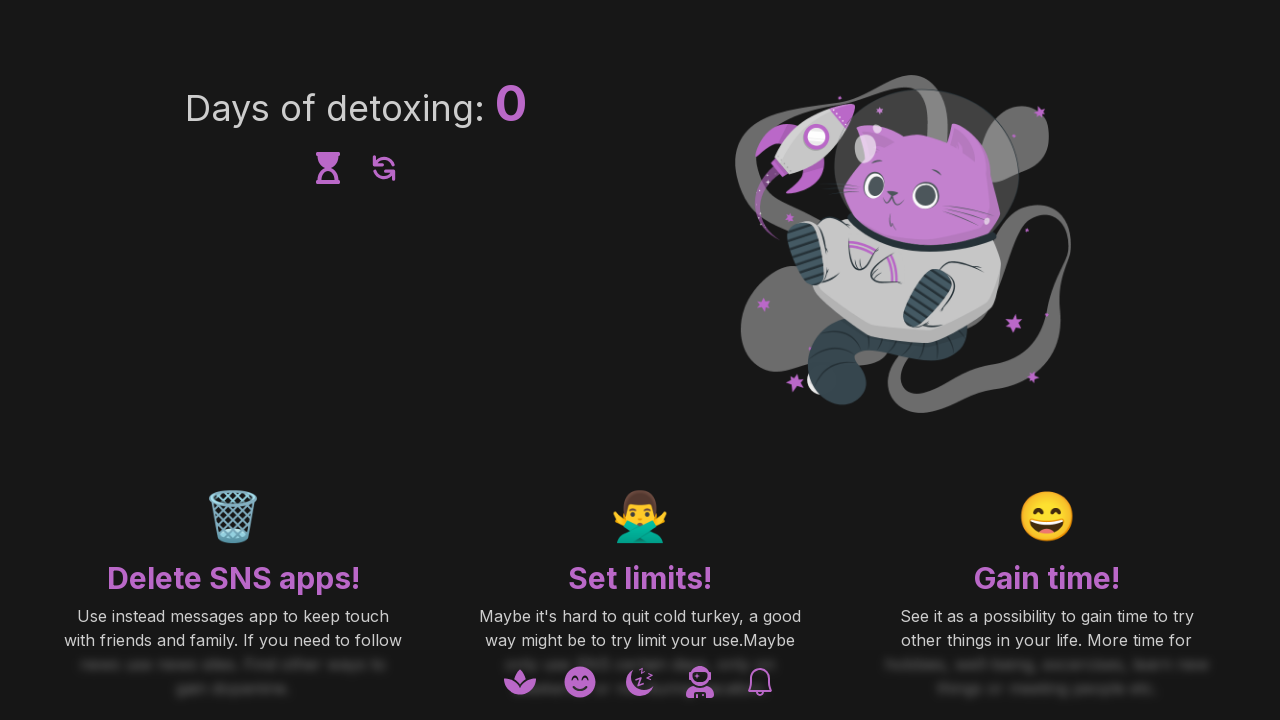

Waited for page DOM content to load
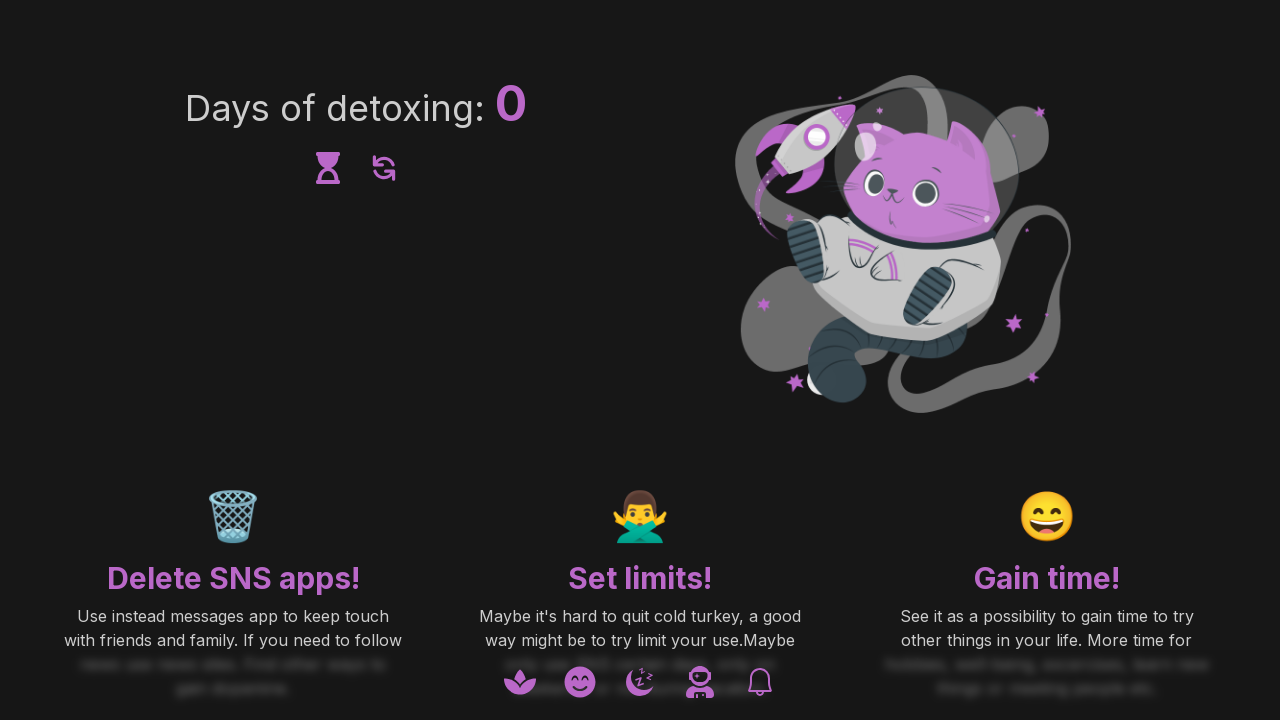

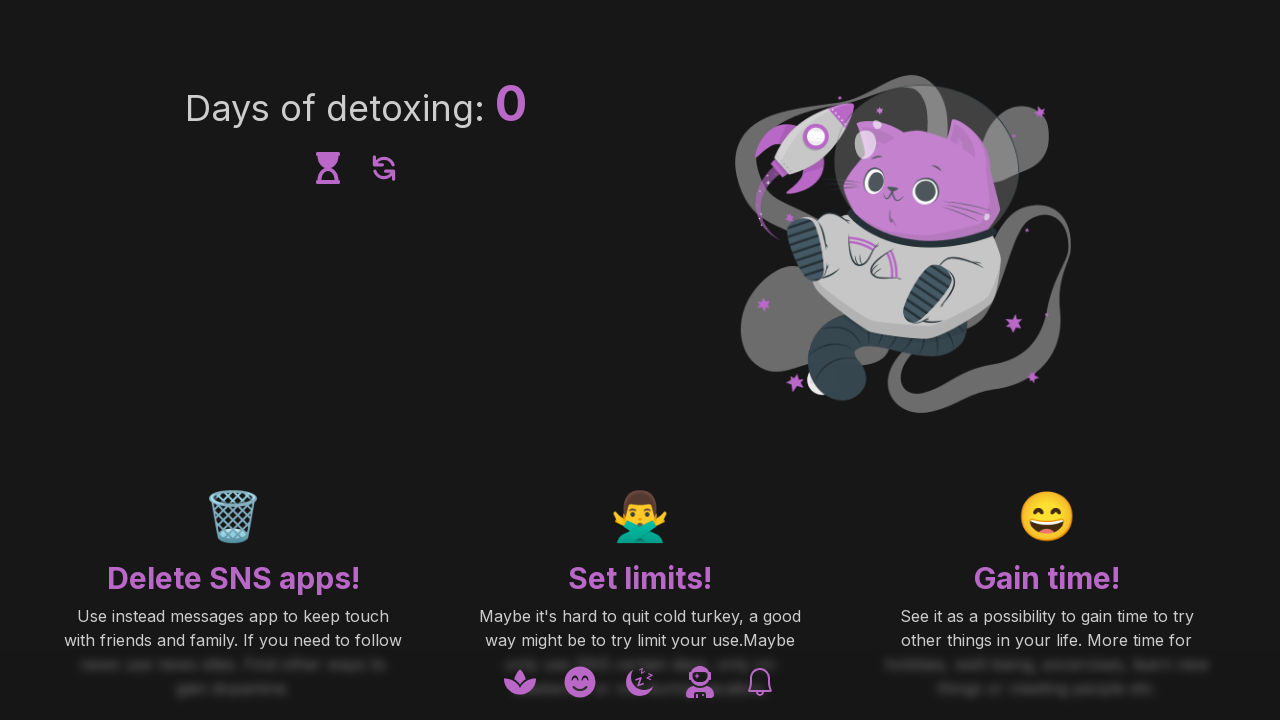